Tests successful registration of a donation point by filling out the form with valid information including name, email, zip code, address details, and pet type selection.

Starting URL: https://petlov.vercel.app/signup

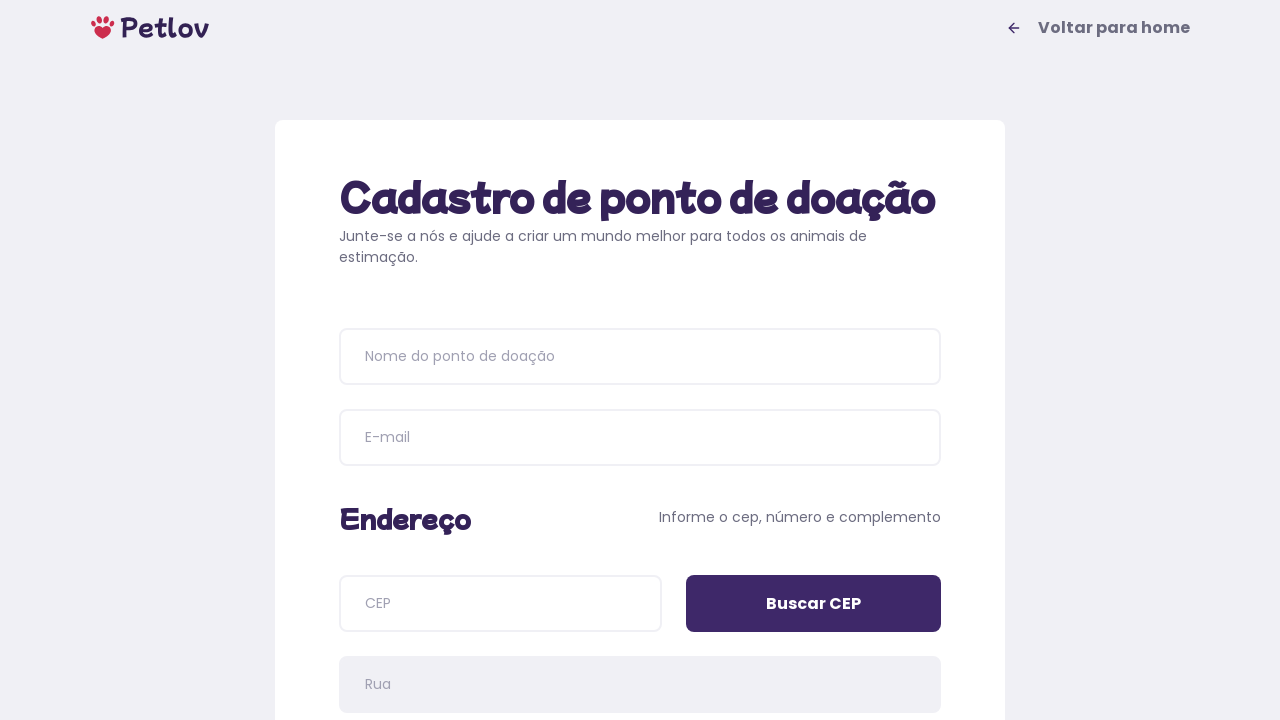

Filled donation point name with 'Pet Care Center' on input[placeholder='Nome do ponto de doação']
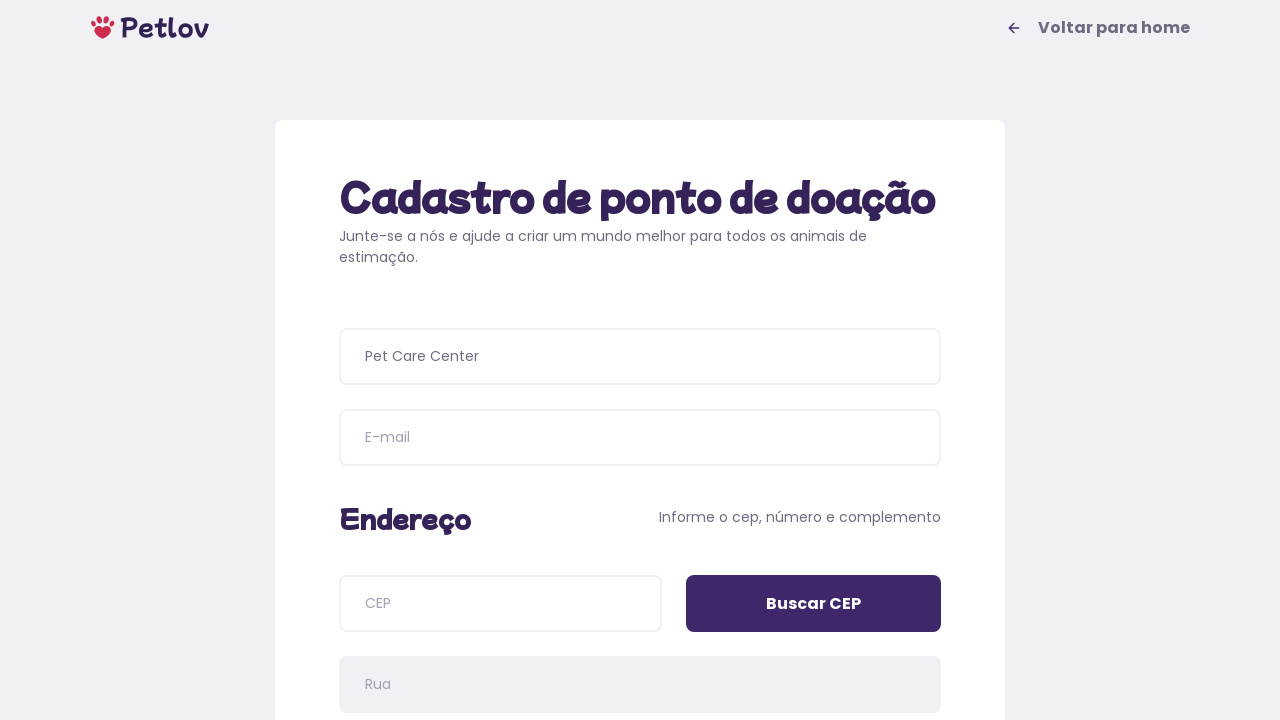

Filled email with 'petcare@example.com' on input[name=email]
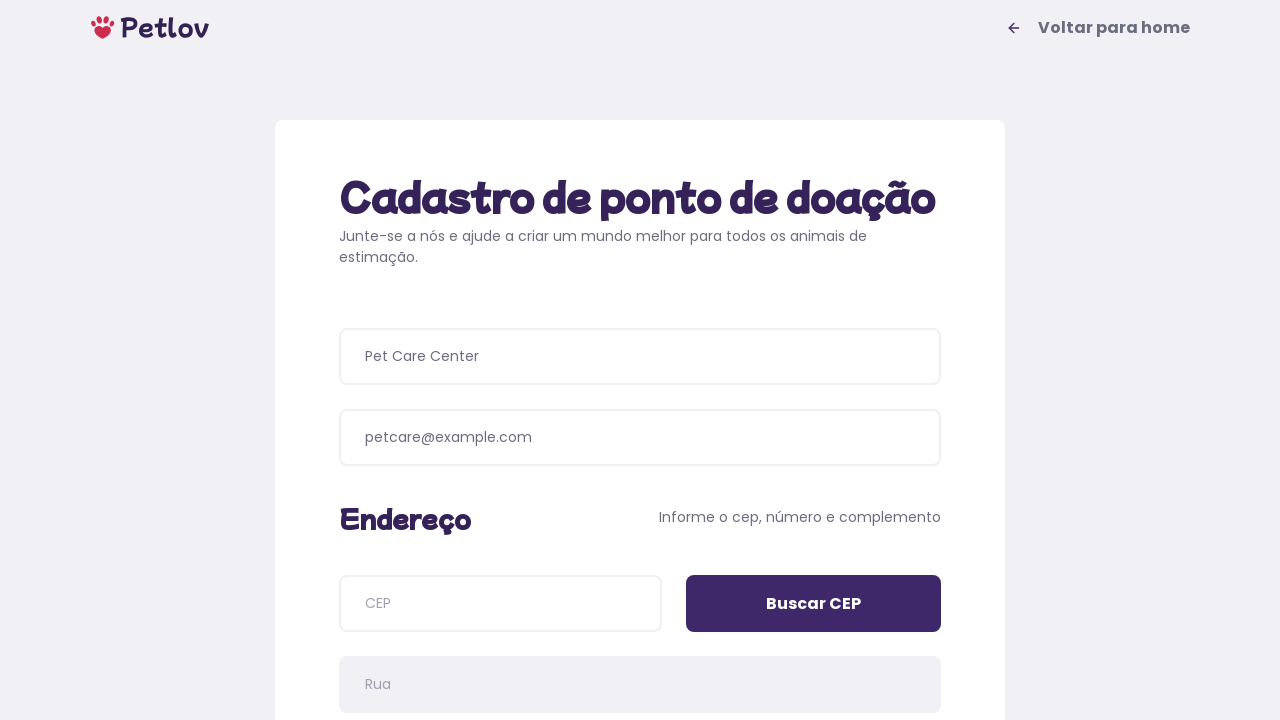

Filled zip code with '05206180' on input[name=cep]
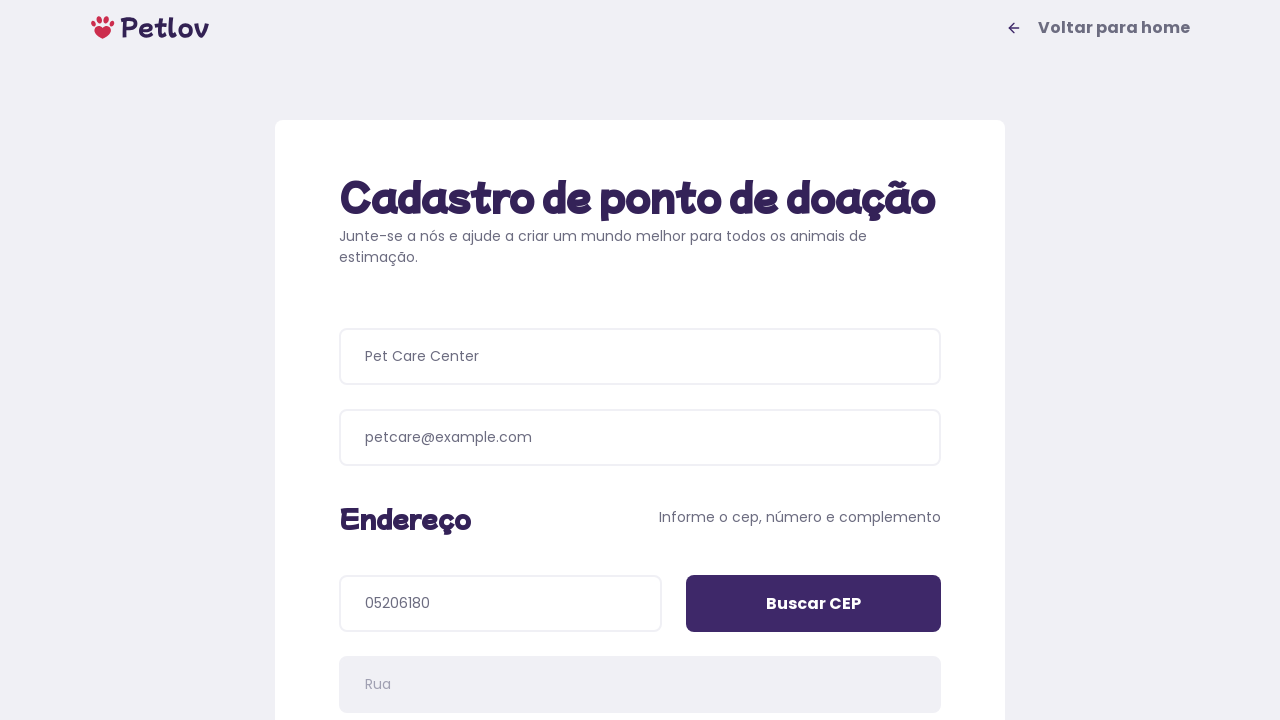

Clicked 'Buscar CEP' button to search zip code at (814, 604) on input[value='Buscar CEP']
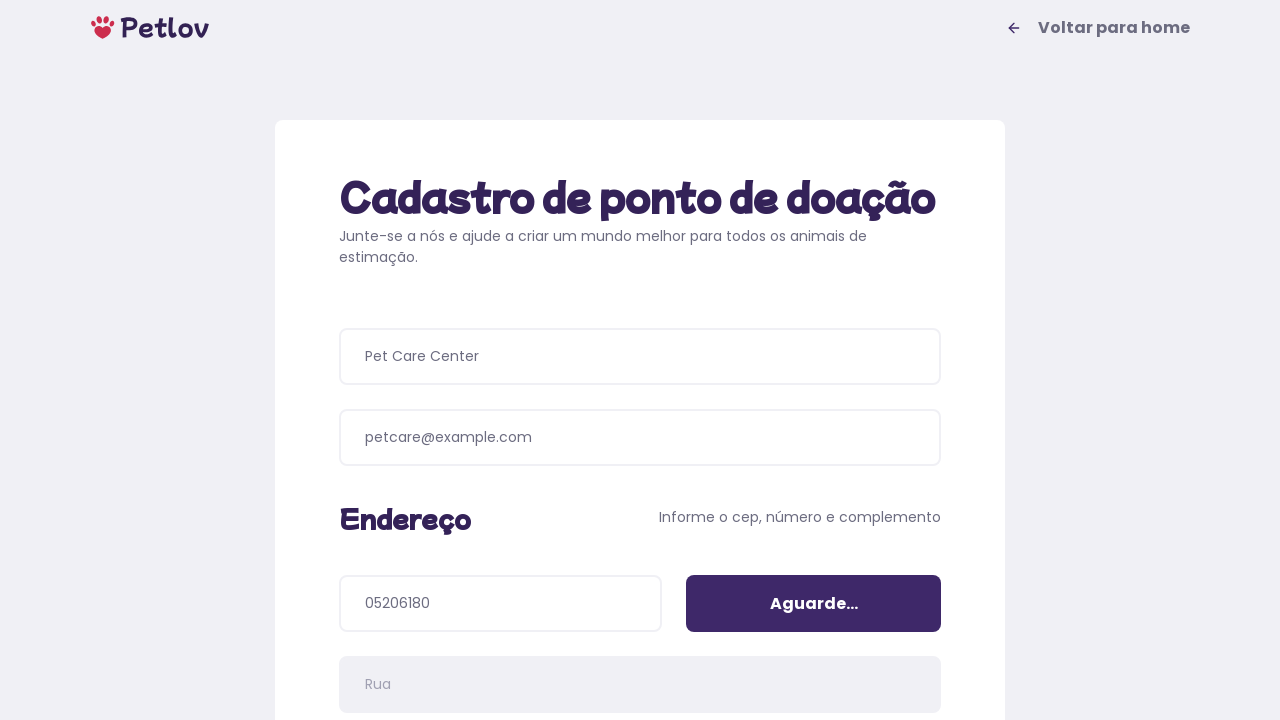

Filled address number with '425' on input[name='addressNumber']
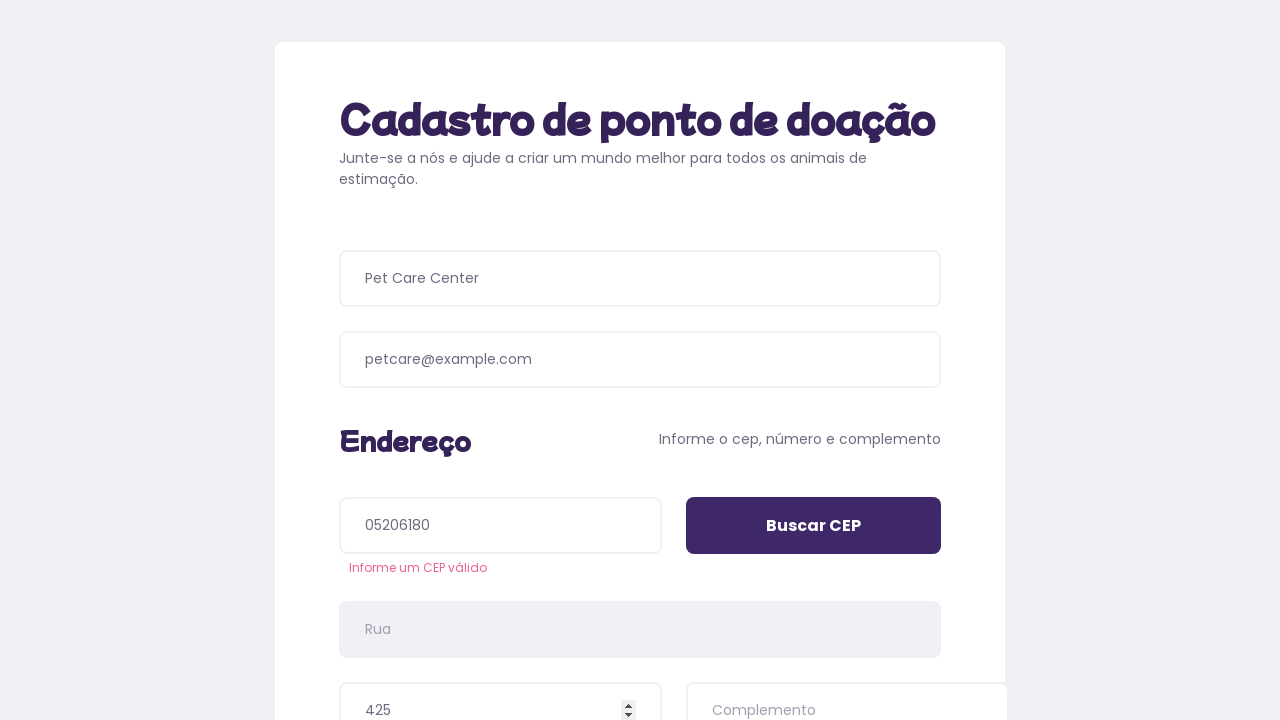

Filled address details with 'Apartment 12B' on input[name='addressDetails']
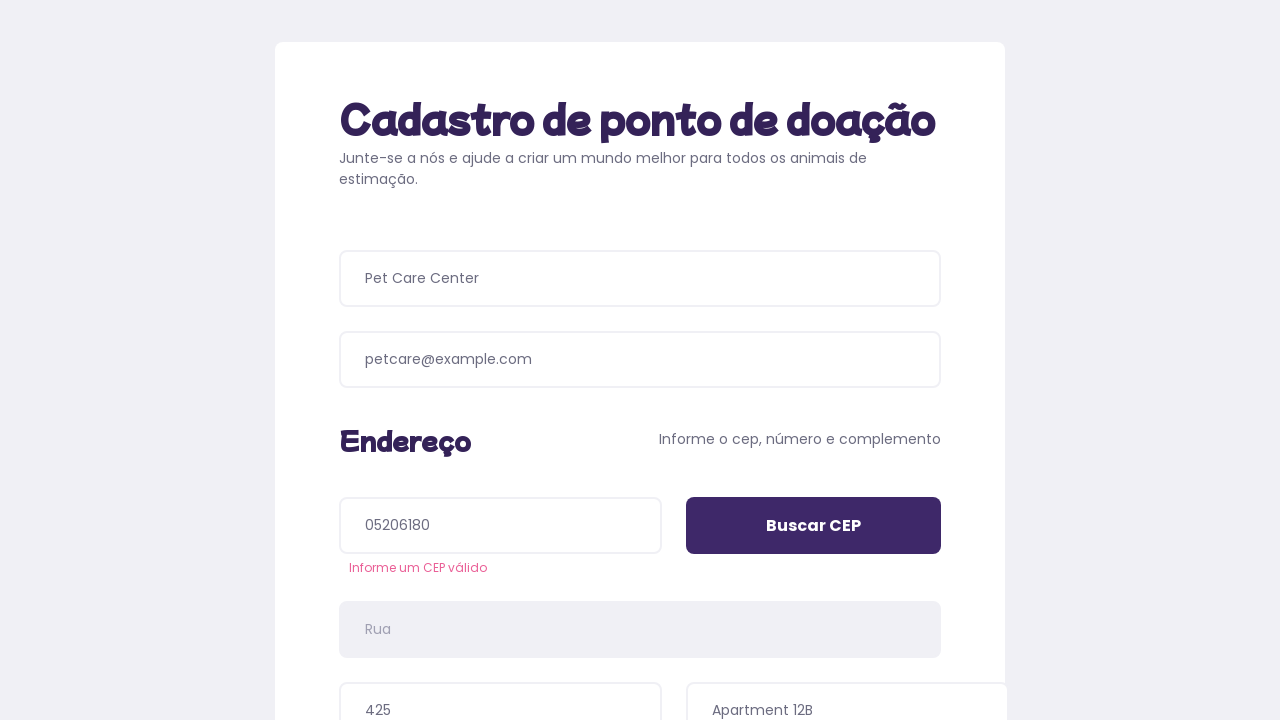

Selected 'Cachorros' (Dogs) as pet type at (486, 390) on xpath=//span[text()='Cachorros']/..
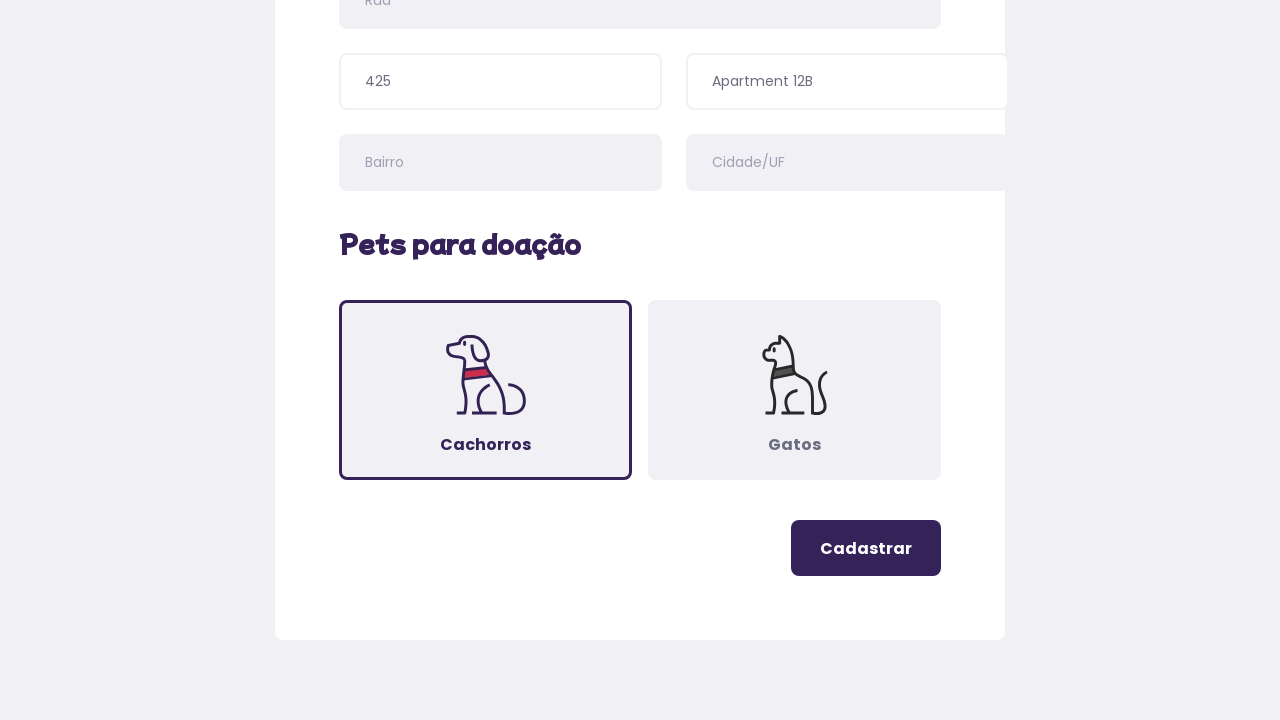

Clicked register button to submit form at (866, 548) on .button-register
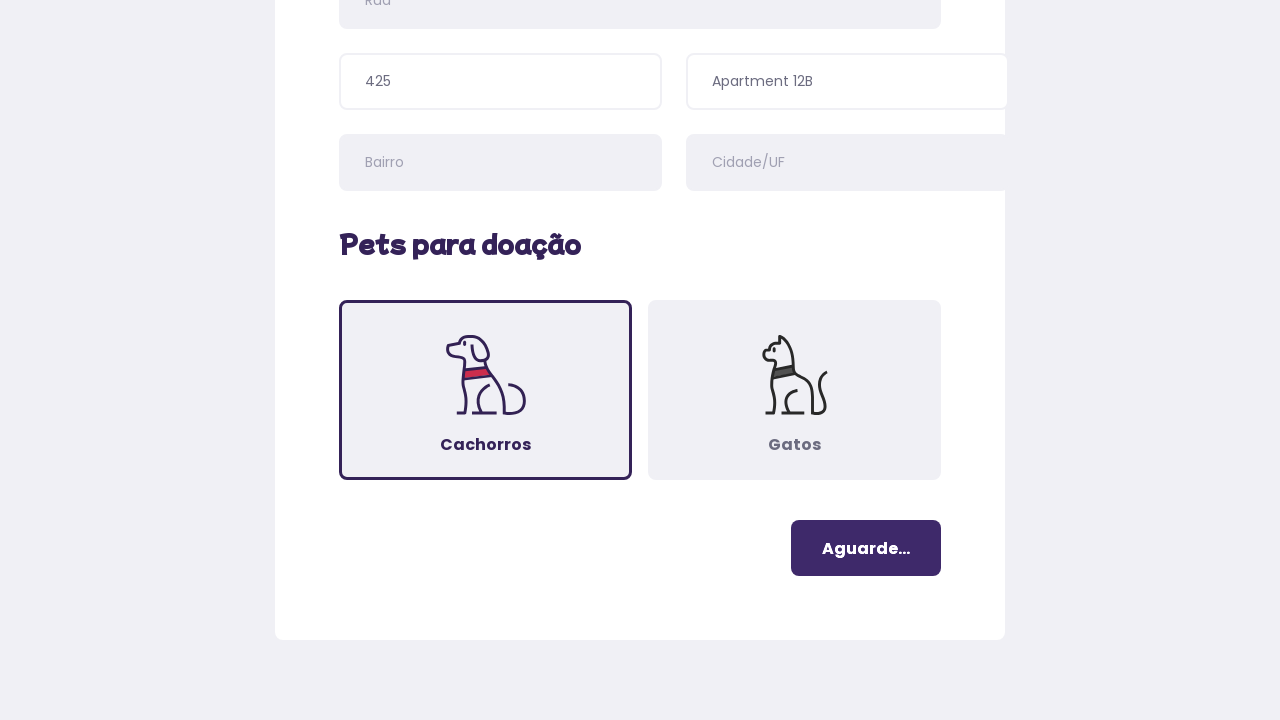

Success page loaded with confirmation message
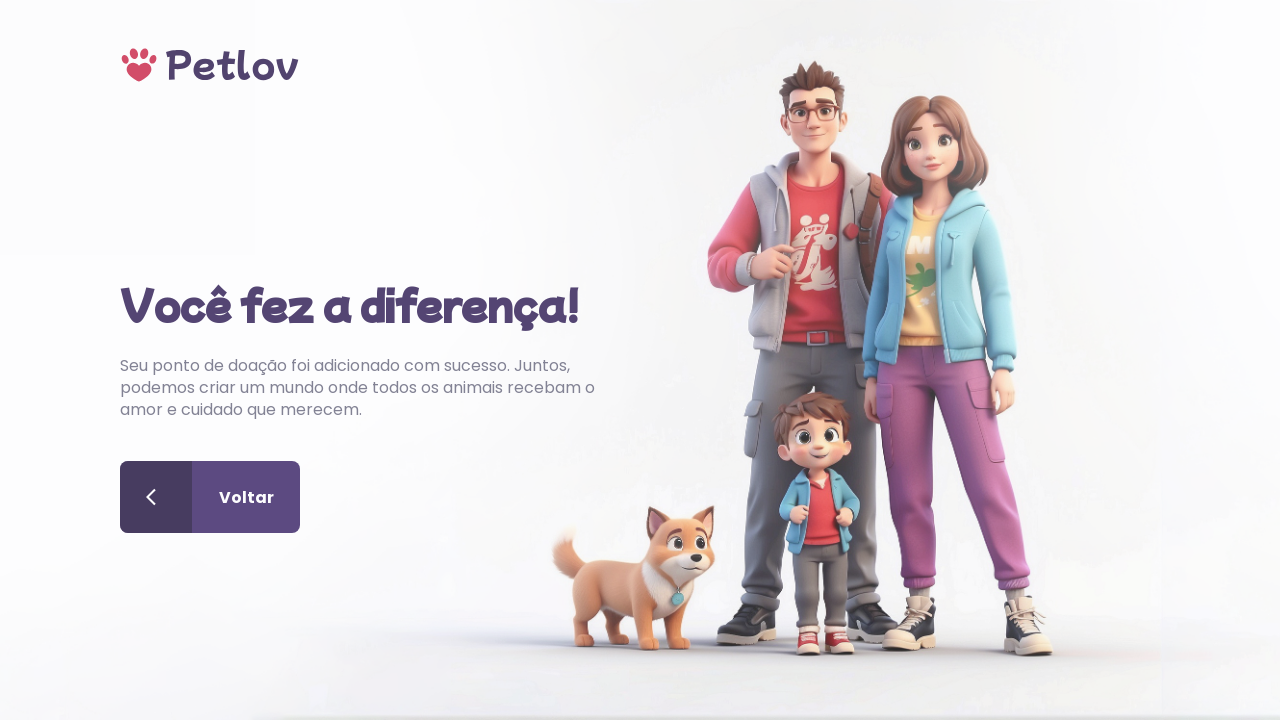

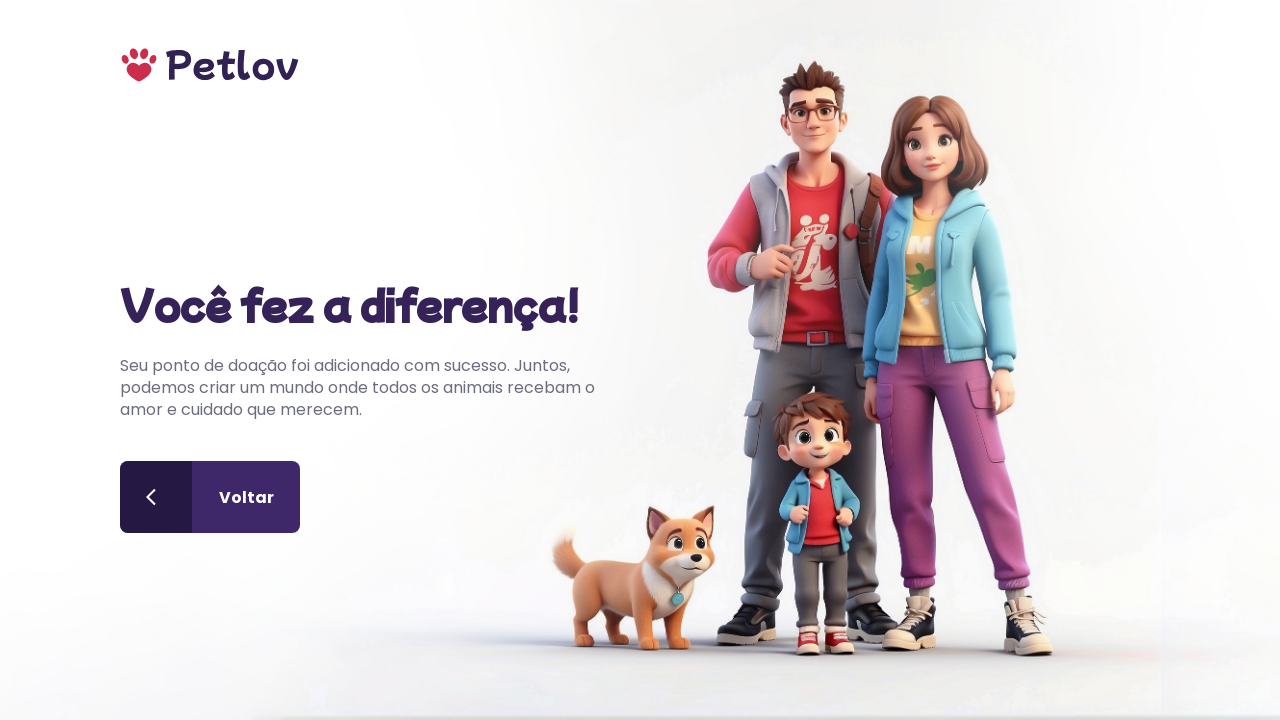